Tests file download functionality by navigating to a download page, clicking the first download link, and verifying that a file is successfully downloaded to the configured download directory.

Starting URL: https://the-internet.herokuapp.com/download

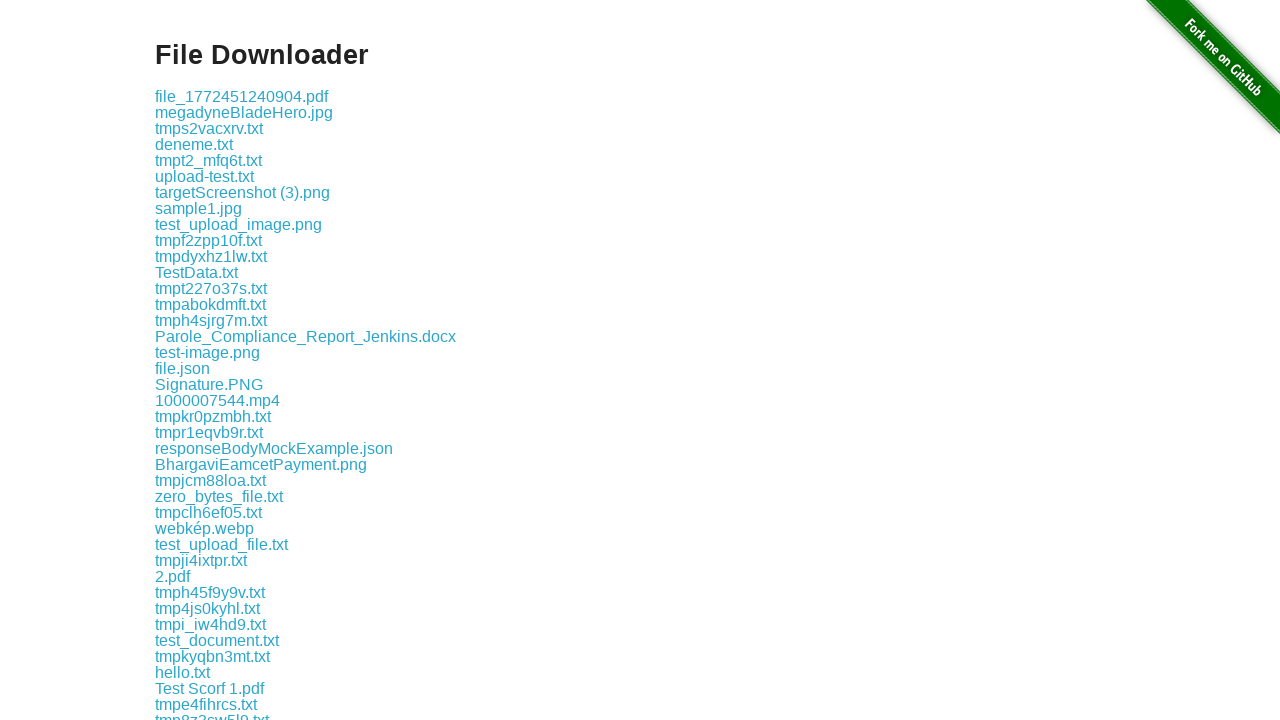

Located the first download link on the page
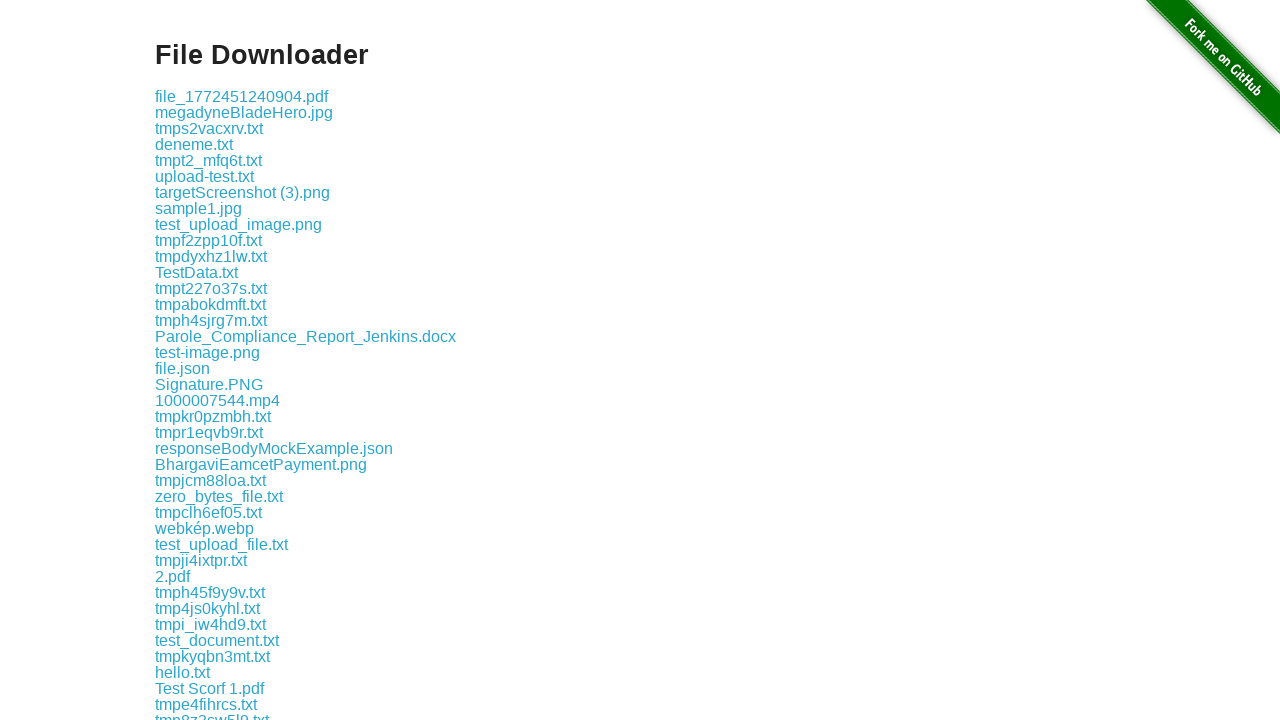

Clicked the first download link at (242, 96) on .example a >> nth=0
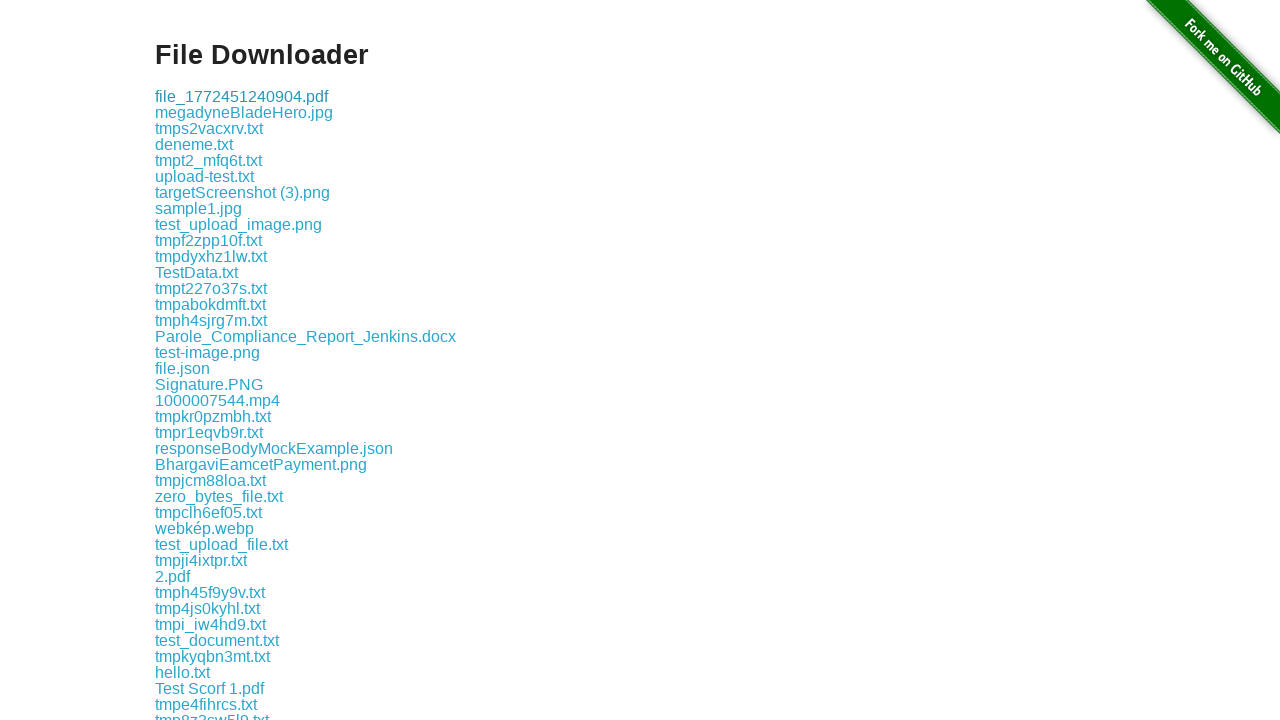

Waited 2 seconds for download to complete
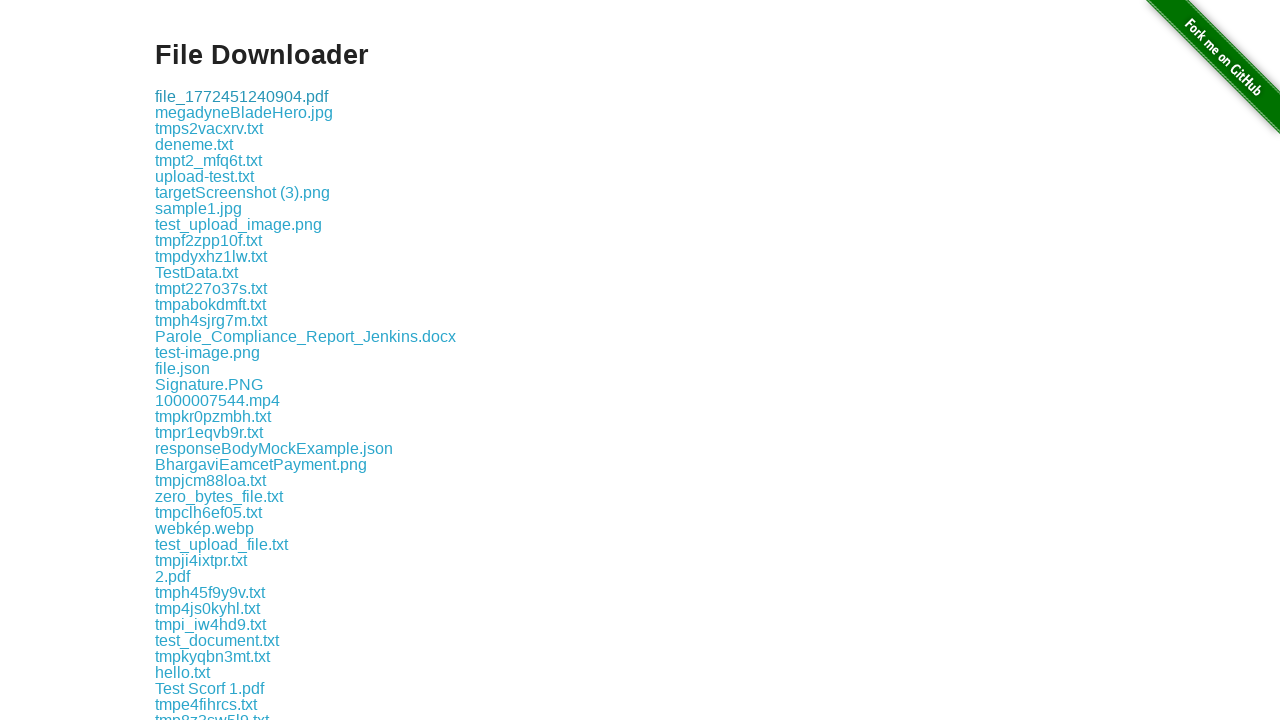

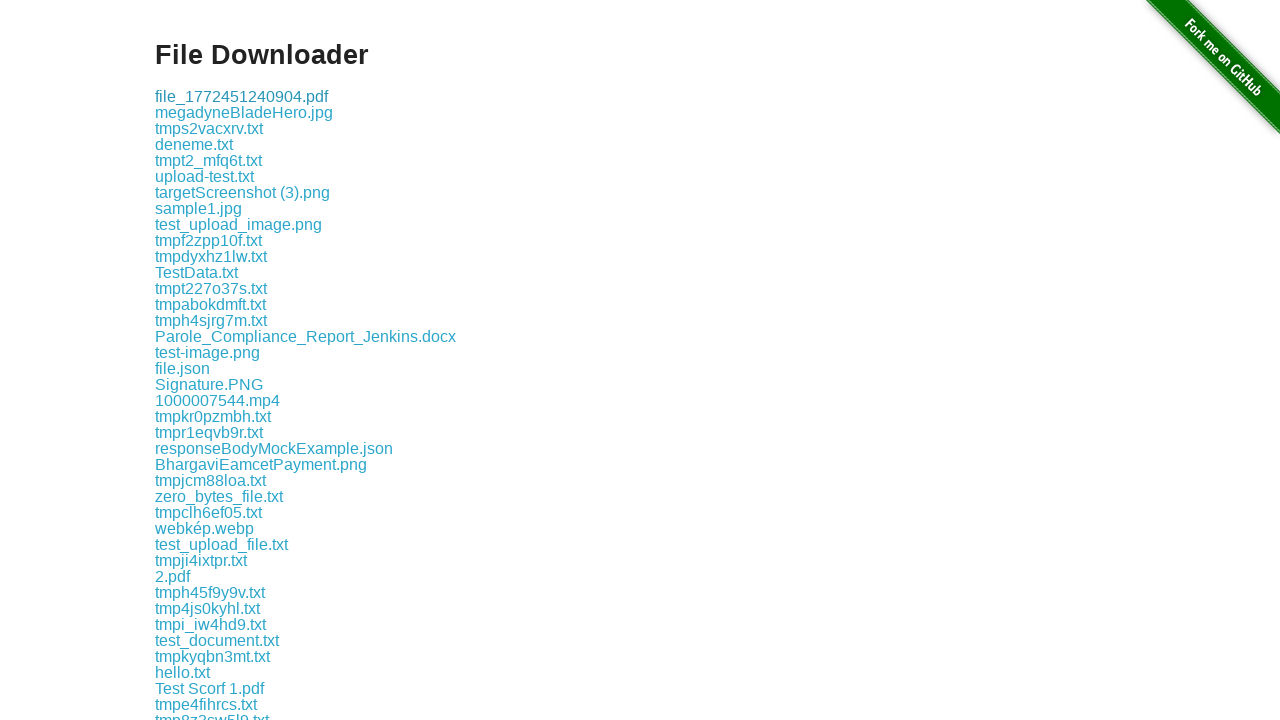